Tests drag and drop functionality with draggable and droppable elements

Starting URL: http://jqueryui.com/resources/demos/droppable/default.html

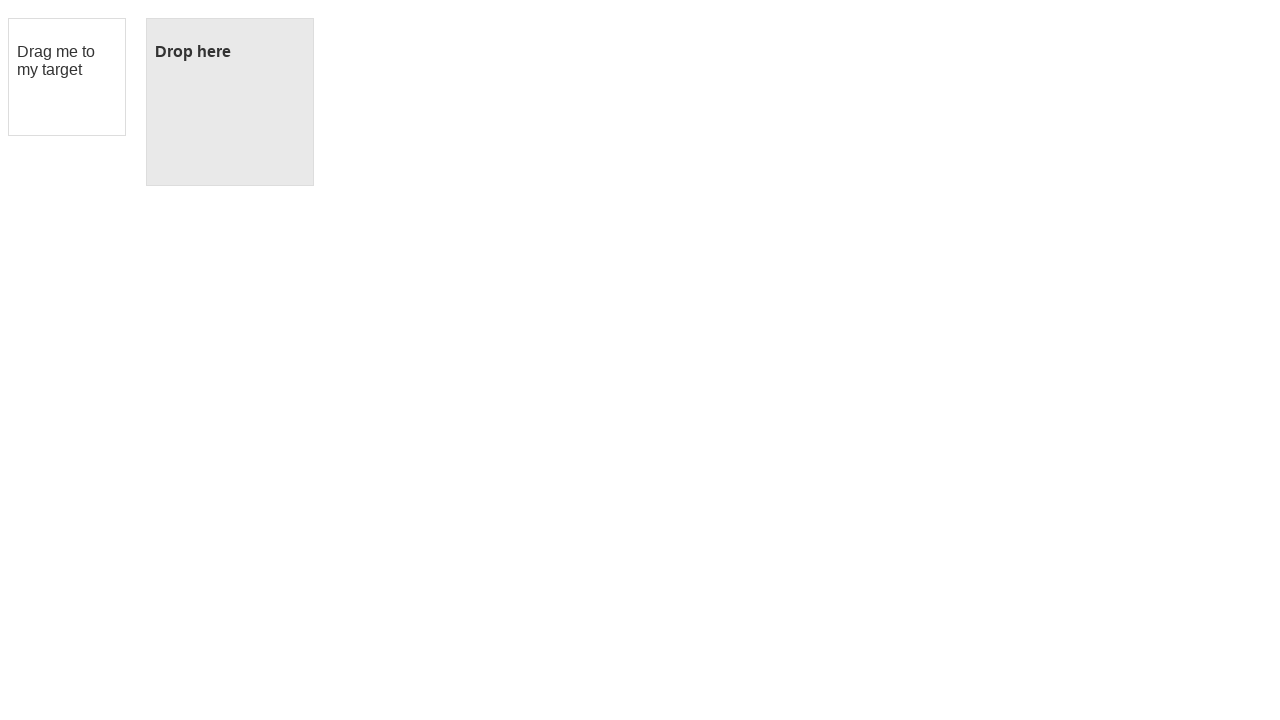

Navigated to jQuery UI droppable demo page
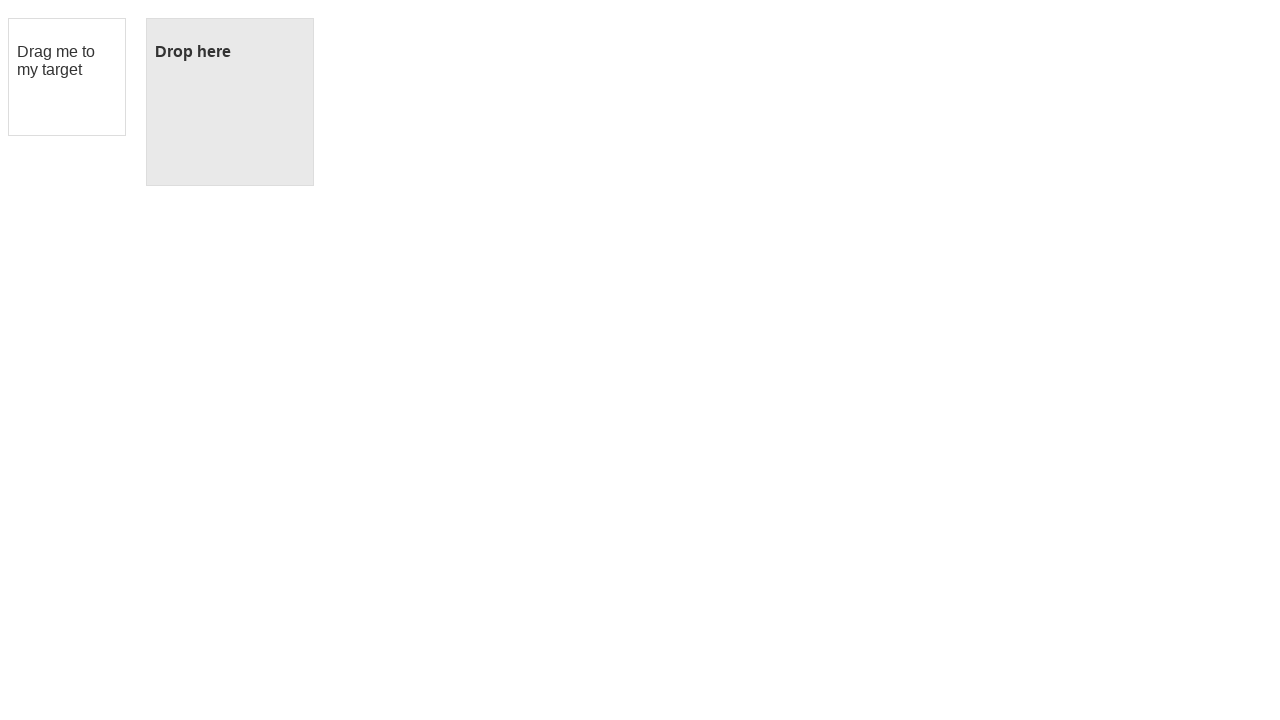

Dragged and dropped draggable element onto droppable target at (230, 102)
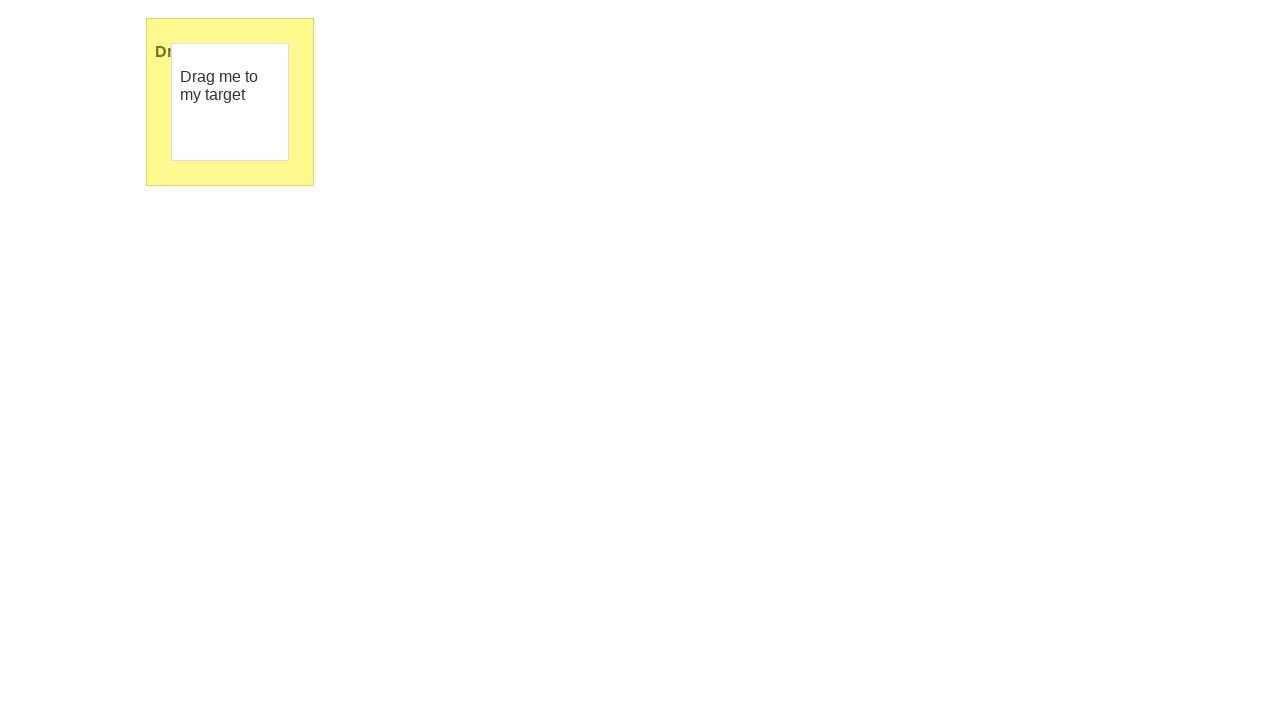

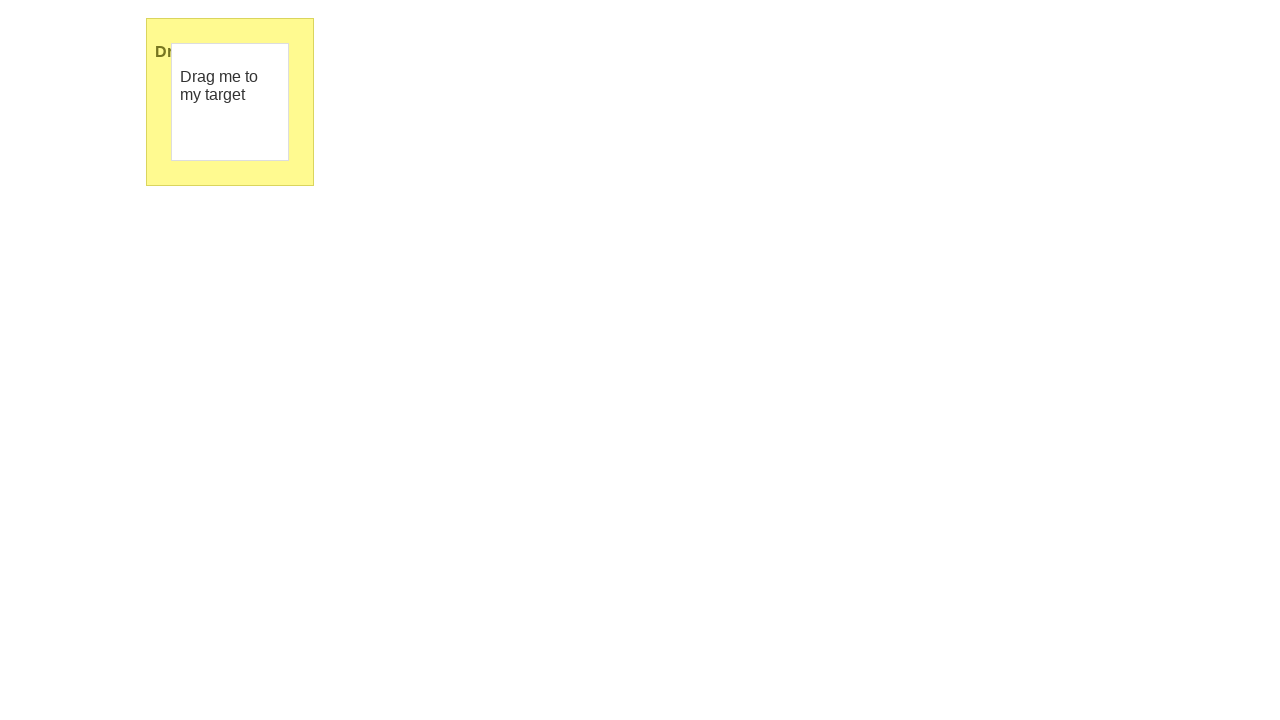